Tests different types of JavaScript alerts (simple, confirm, and prompt) by triggering them and interacting with each type appropriately

Starting URL: https://demoqa.com/alerts

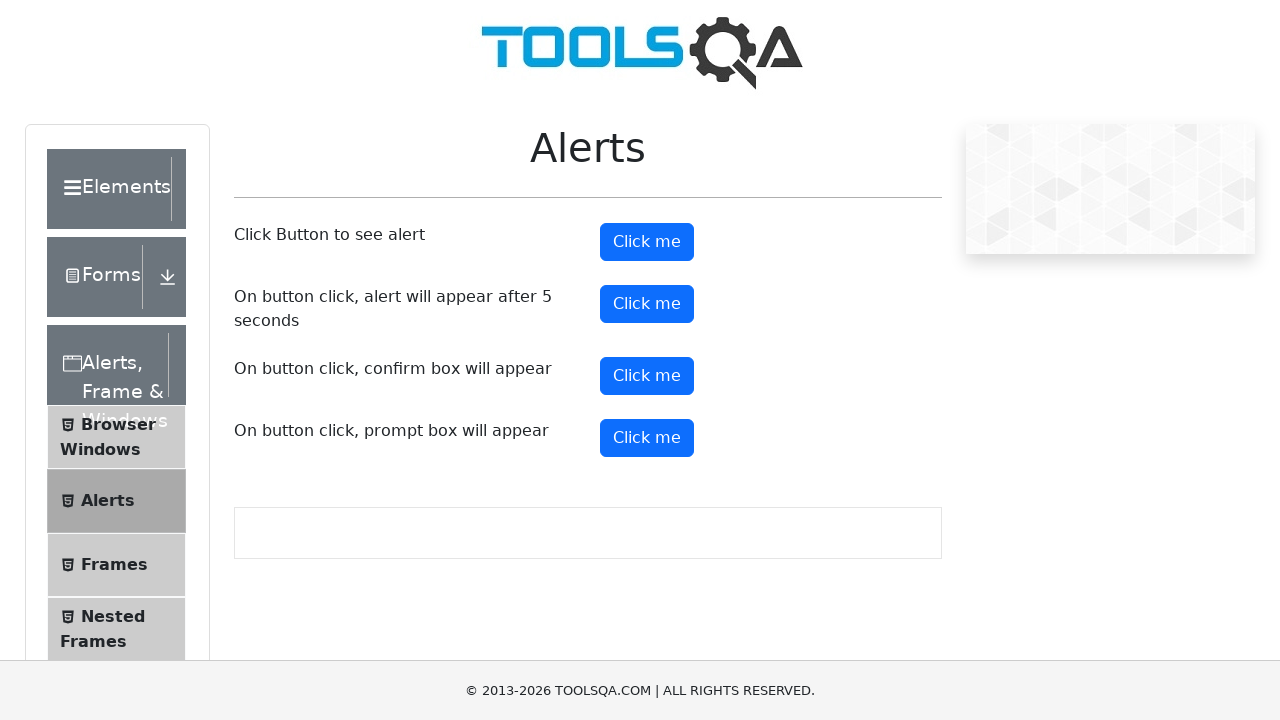

Clicked button to trigger simple alert at (647, 242) on #alertButton
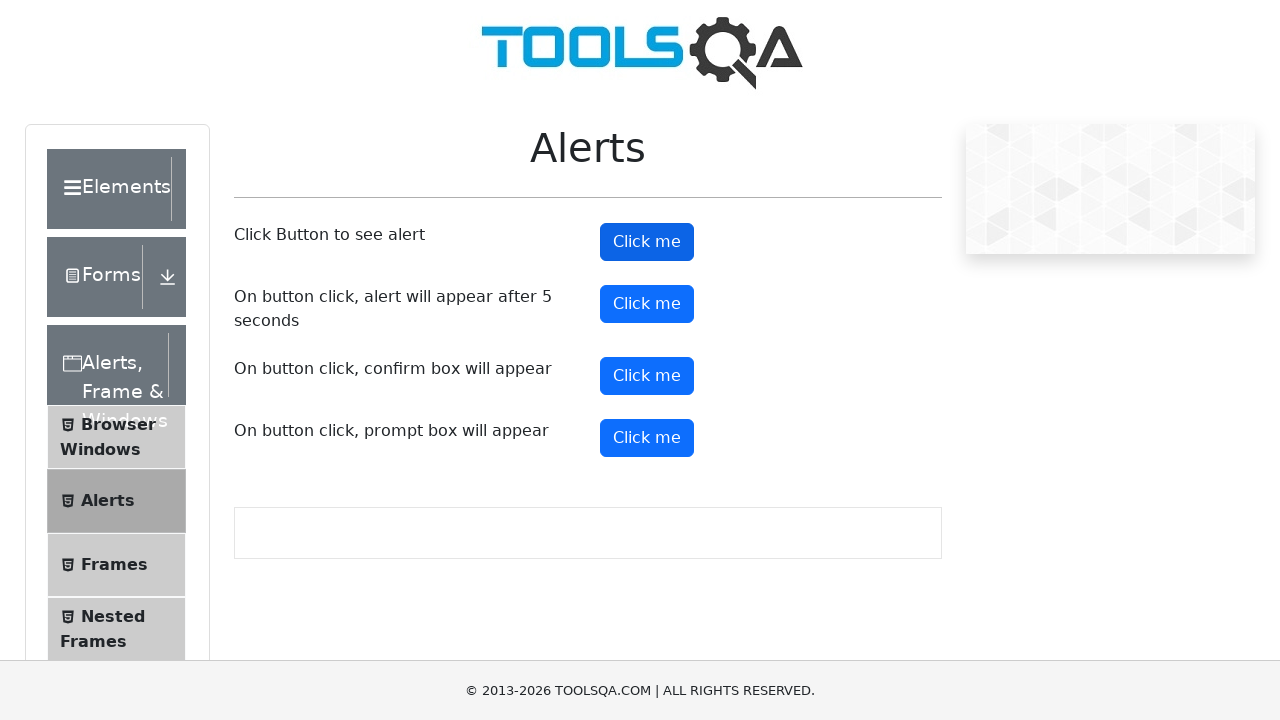

Set up dialog handler to accept alerts
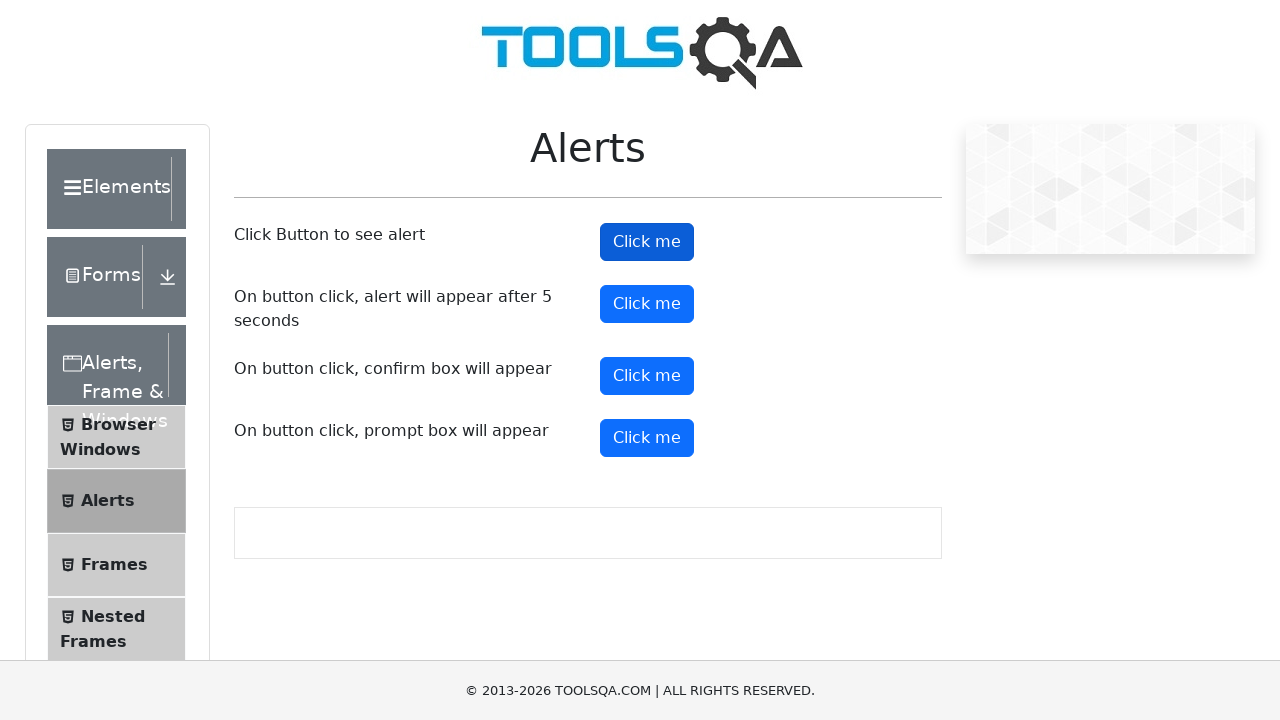

Clicked button to trigger confirm alert at (647, 376) on #confirmButton
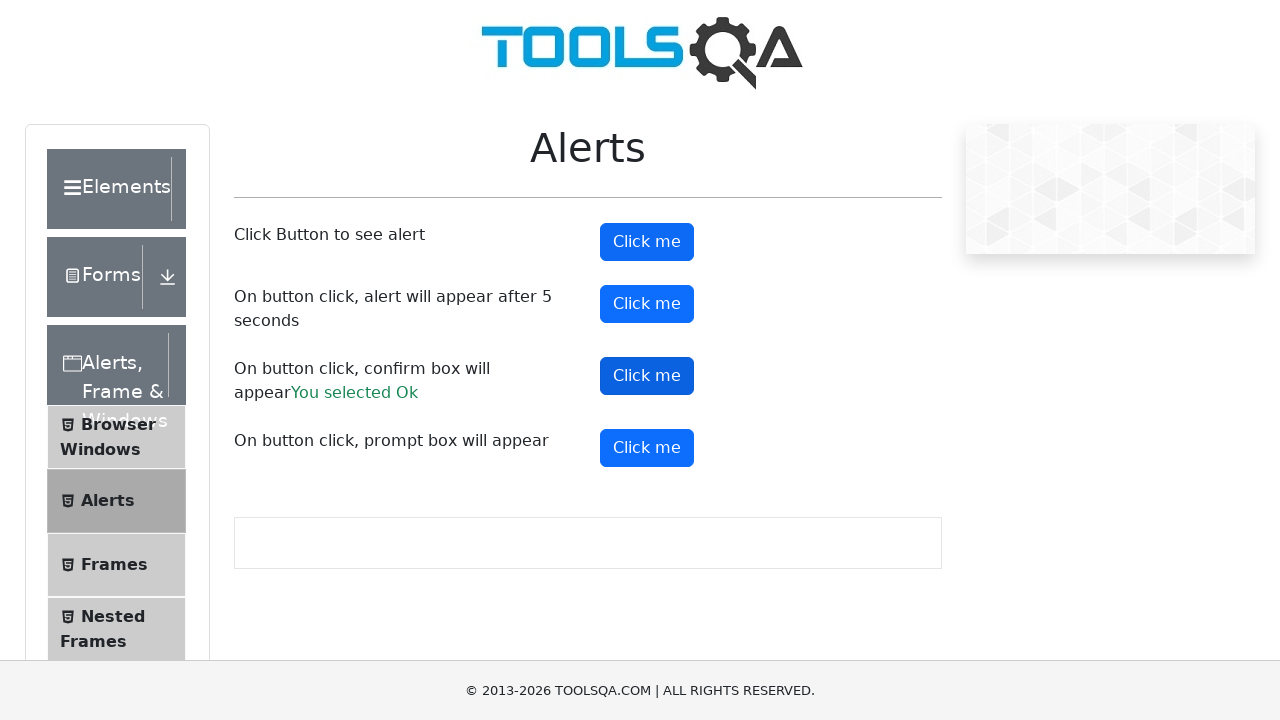

Set up dialog handler to dismiss confirm alert
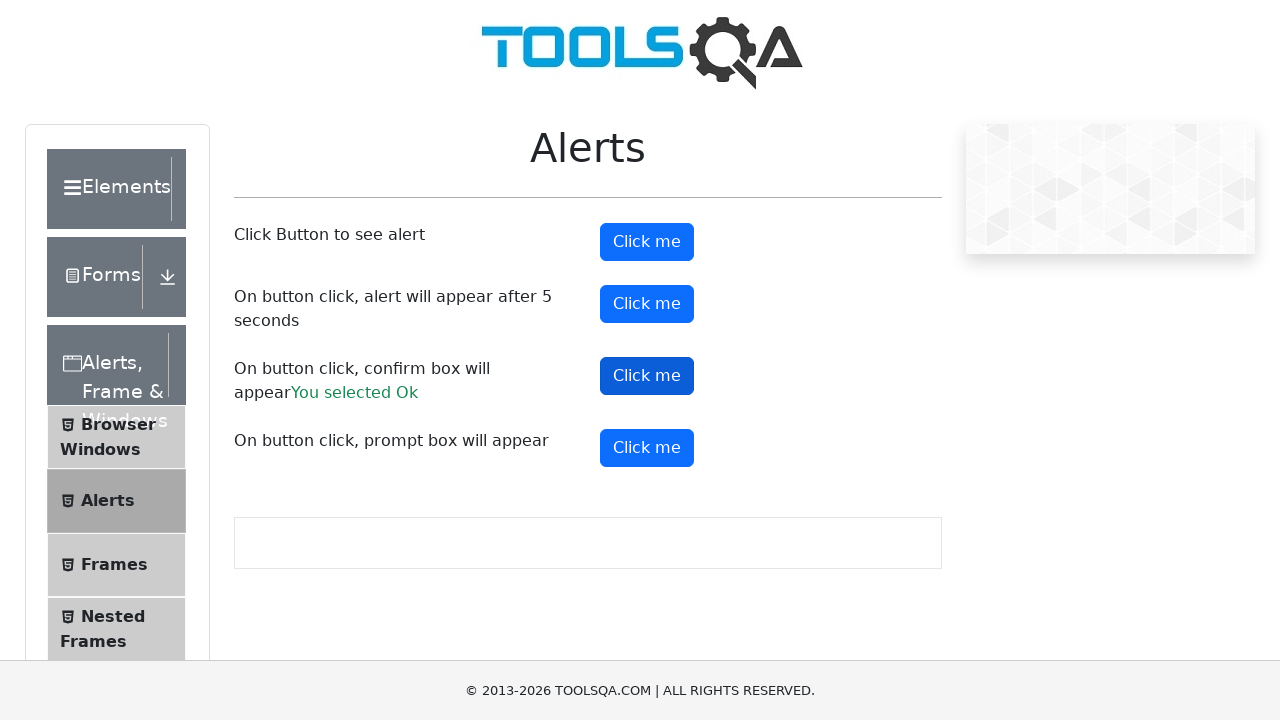

Clicked button to trigger prompt alert at (647, 448) on #promtButton
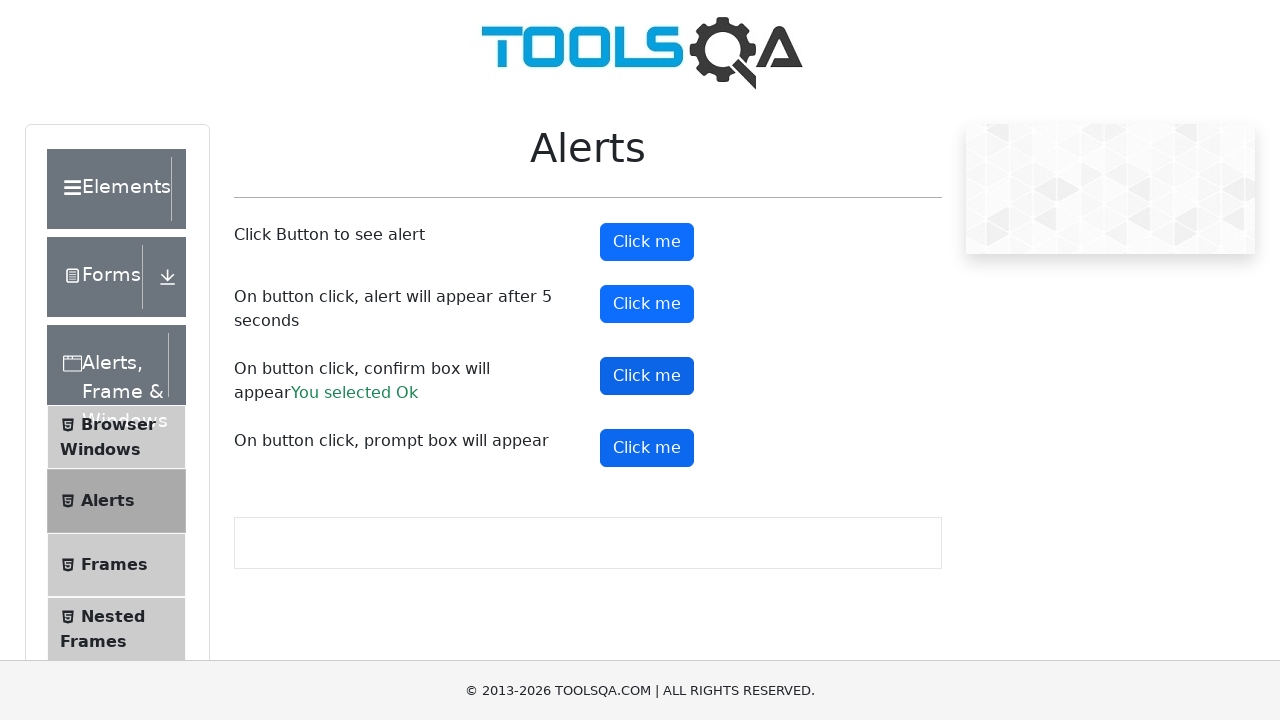

Set up dialog handler to accept prompt alert with text 'abc'
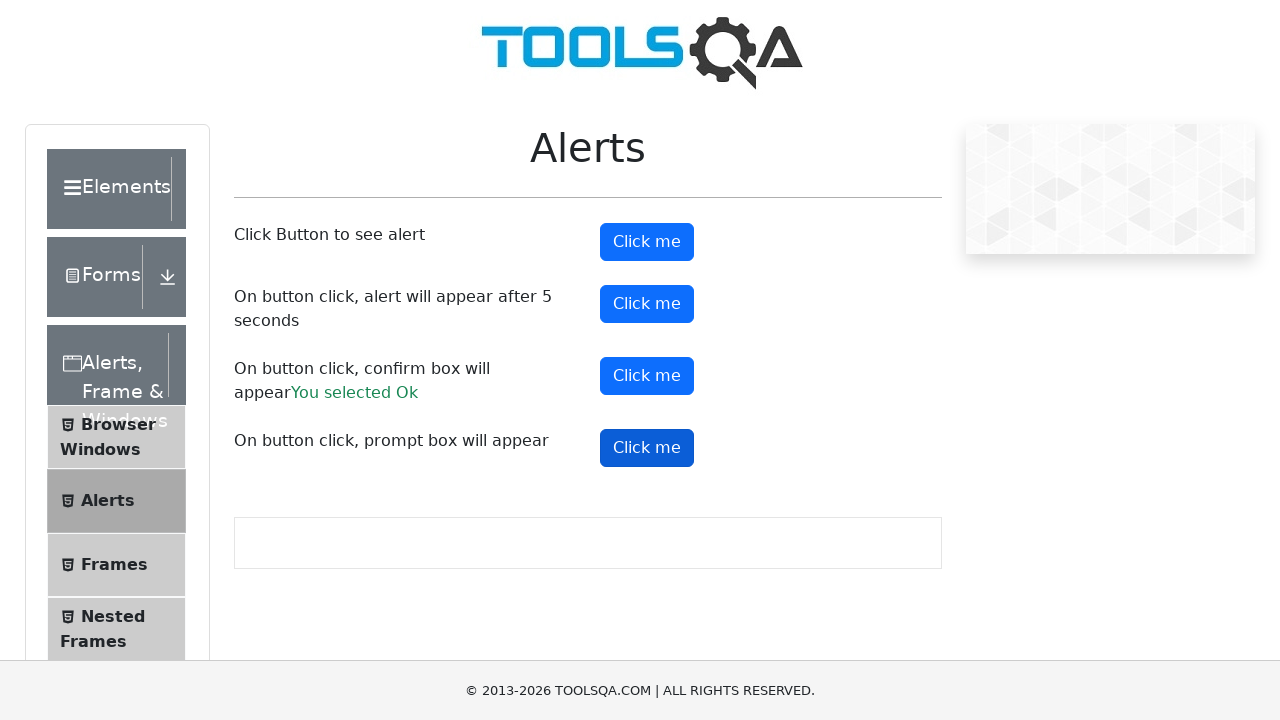

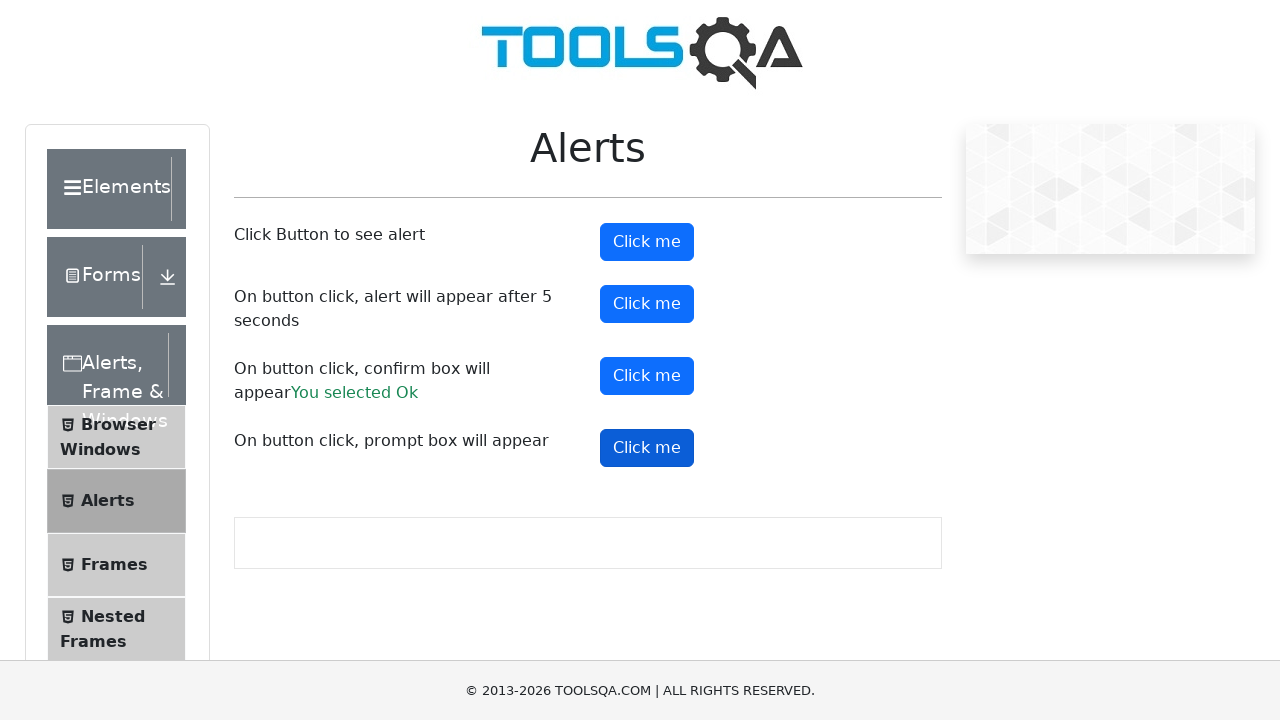